Tests JavaScript alert with textbox functionality by navigating to the alert textbox tab, triggering the alert, entering text into the alert prompt, and accepting it.

Starting URL: http://demo.automationtesting.in/Alerts.html

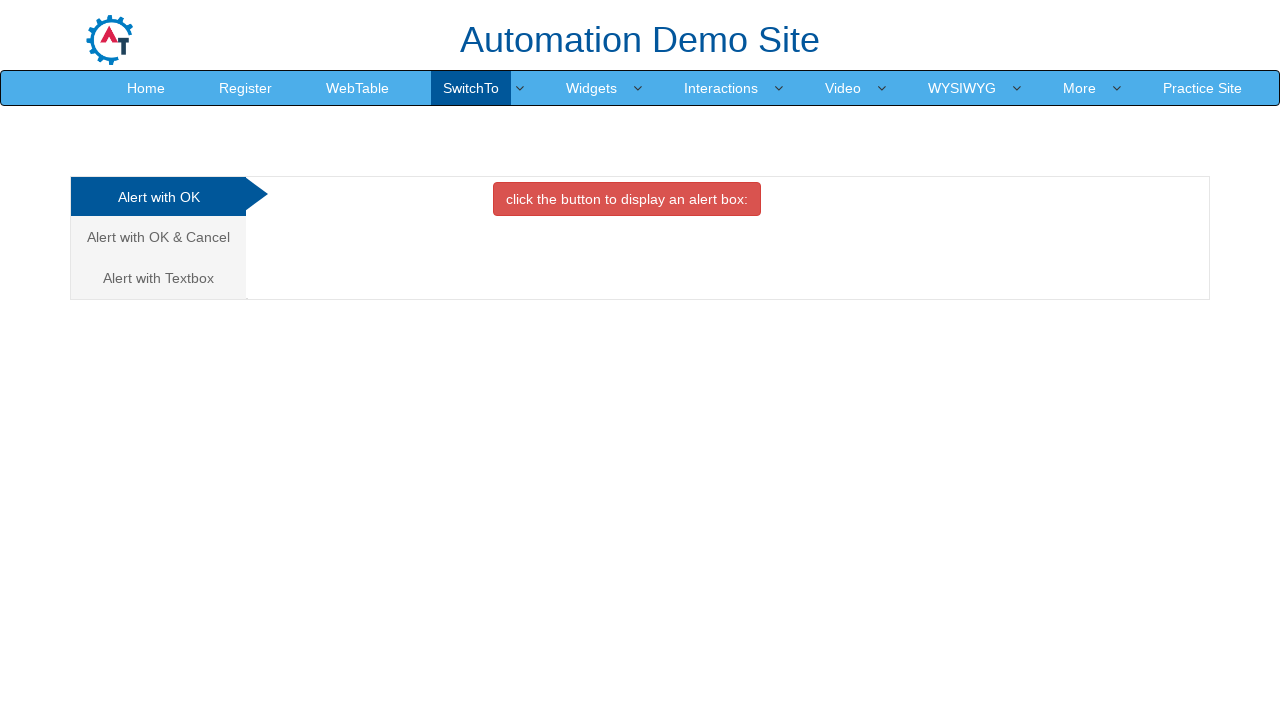

Clicked on 'Alert with Textbox' tab at (158, 278) on xpath=//a[contains(text(),'Alert with Textbox')]
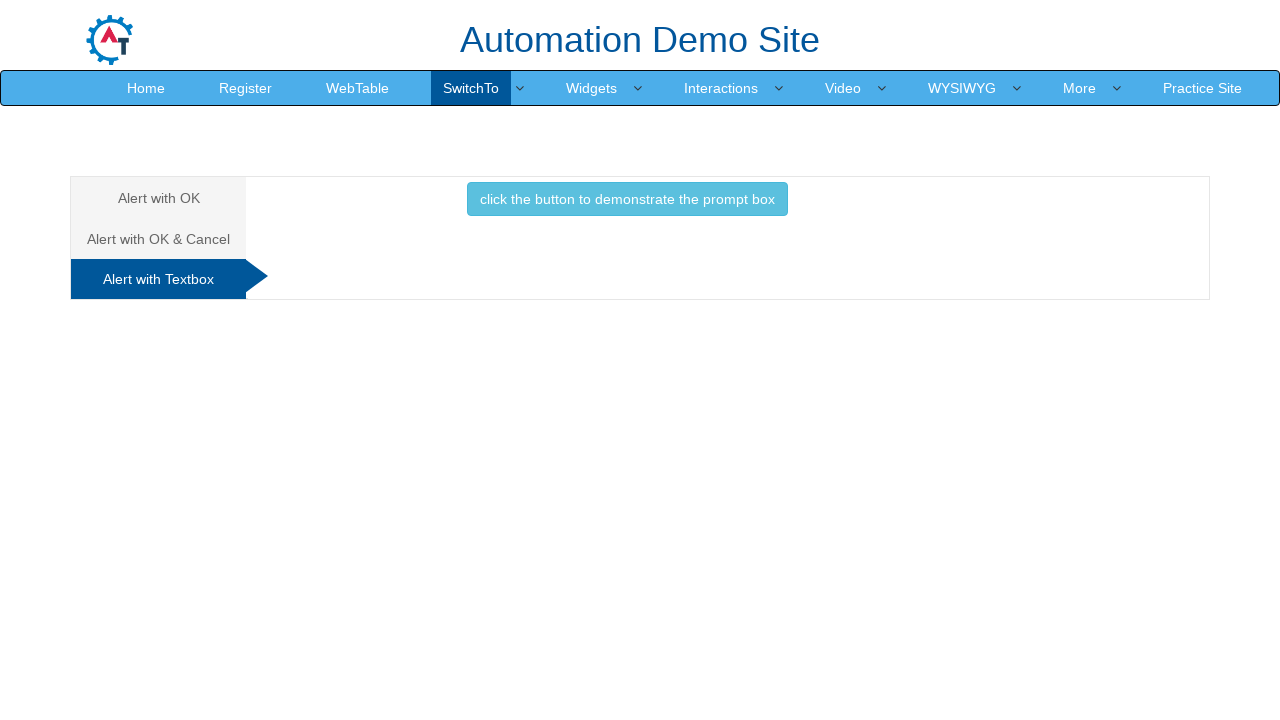

Set up dialog handler to accept prompt with text 'i am divi'
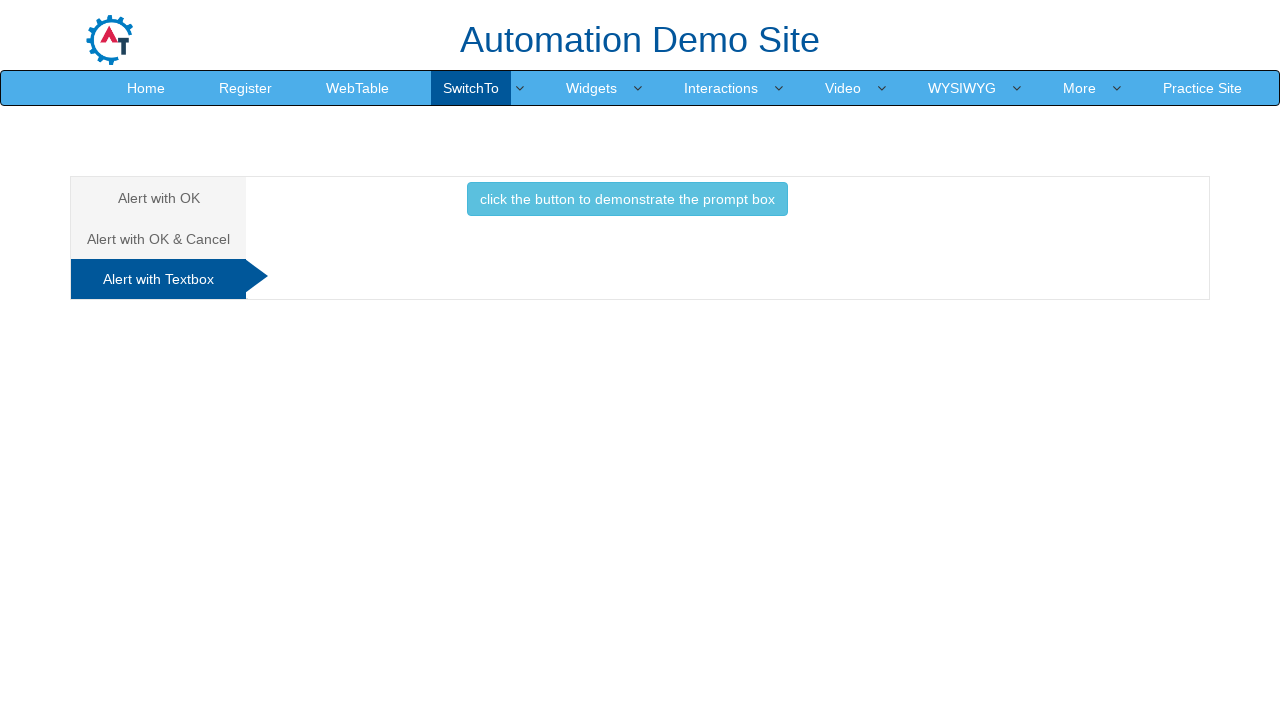

Clicked button to trigger alert with textbox at (627, 199) on xpath=//button[@class='btn btn-info']
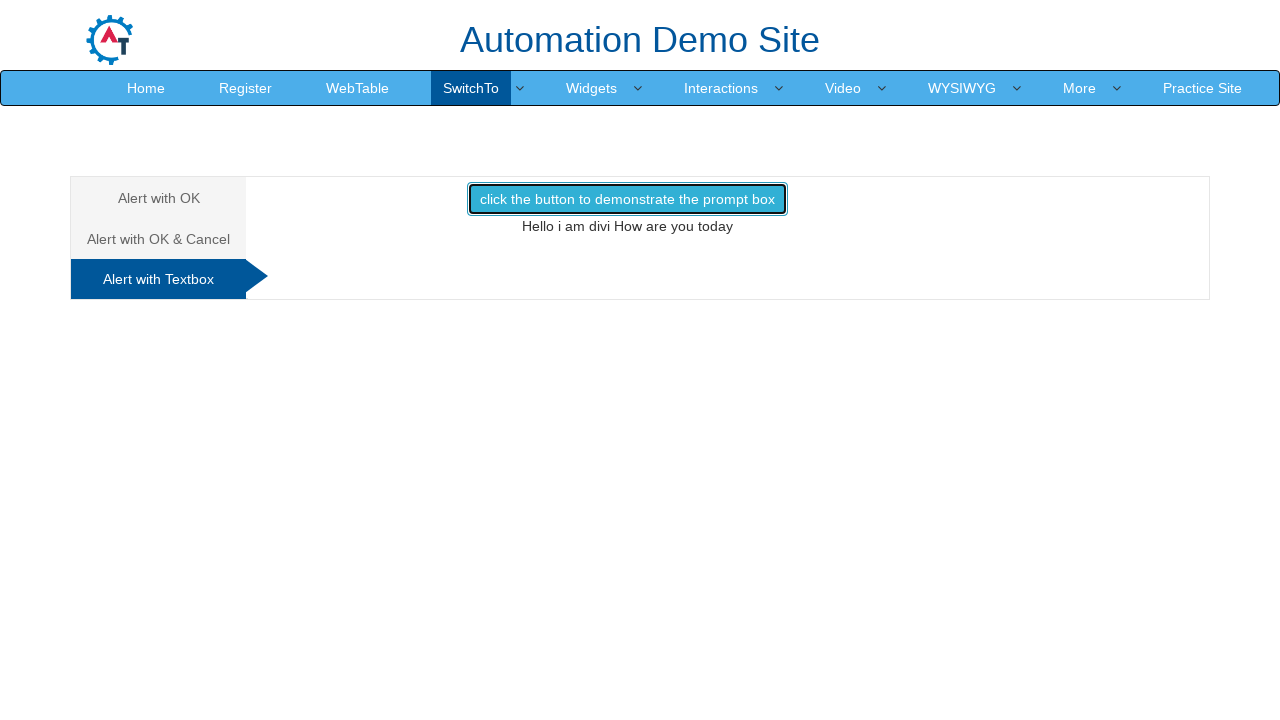

Waited 1000ms for dialog to be handled
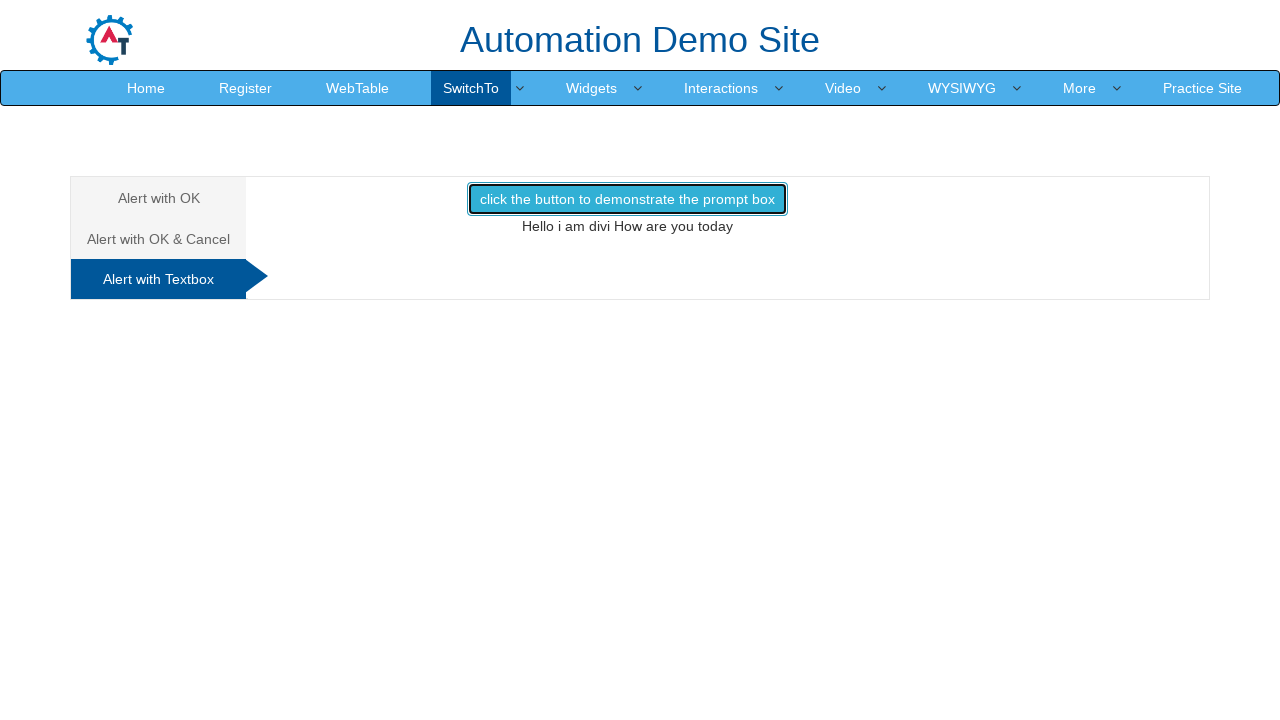

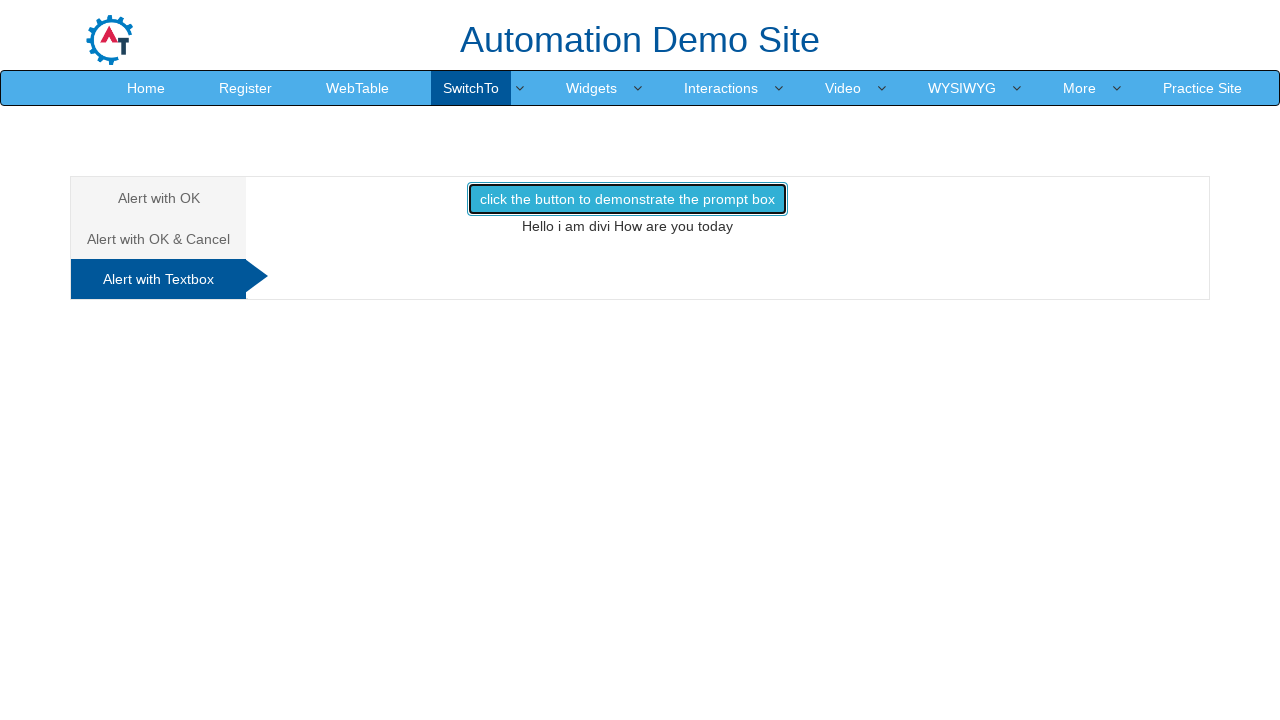